Tests UI visibility interactions including hiding/showing text elements, handling confirmation dialogs, and mouse hover actions on a practice automation page

Starting URL: https://rahulshettyacademy.com/AutomationPractice/

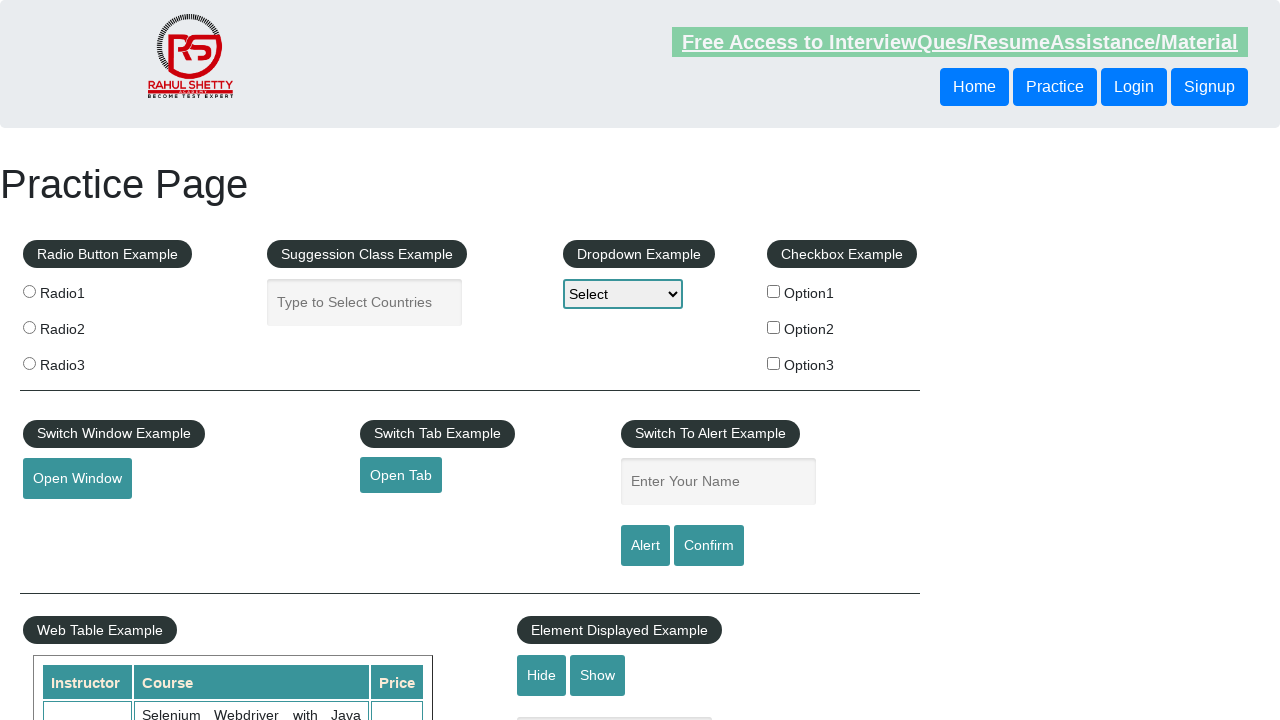

Verified text element is initially visible
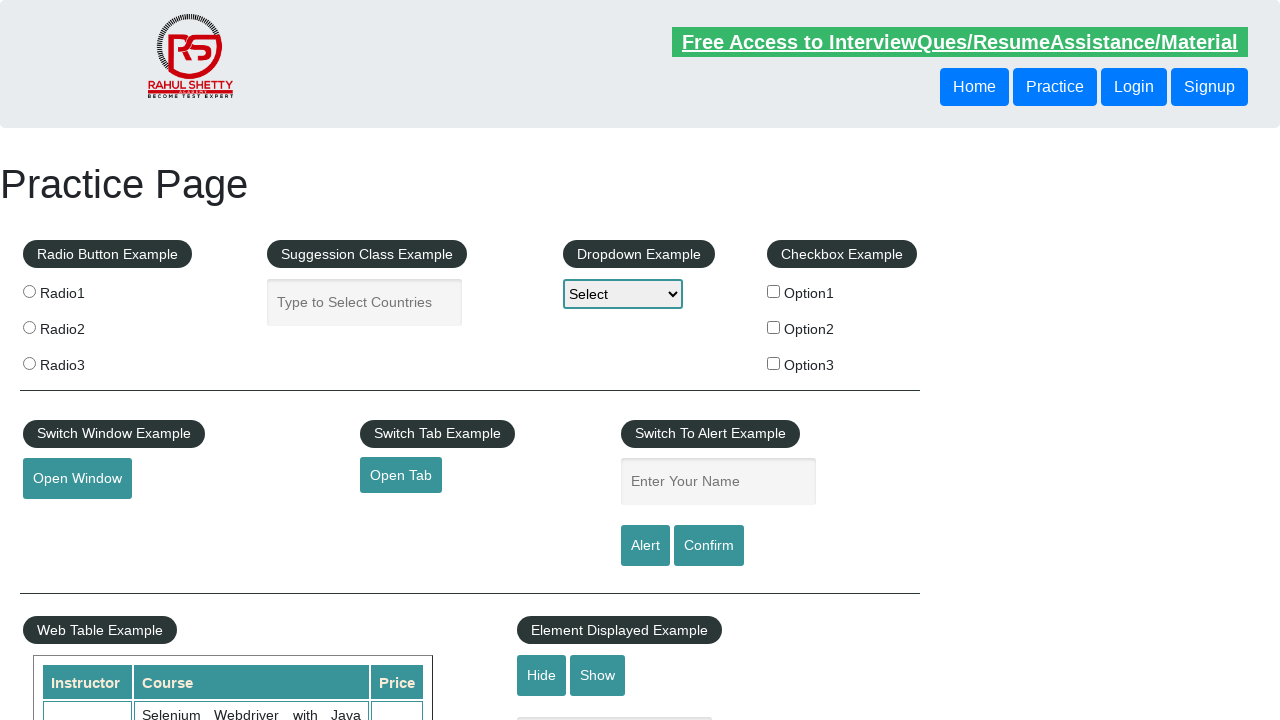

Clicked hide textbox button at (542, 675) on #hide-textbox
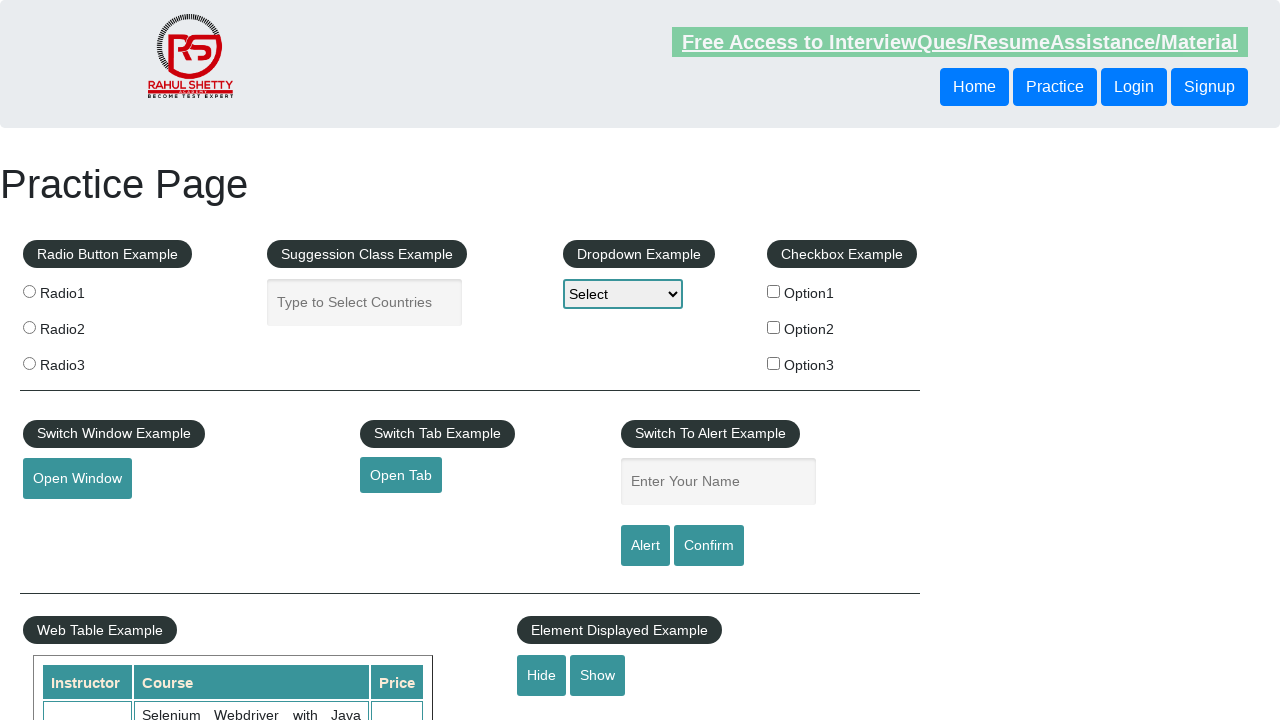

Verified text element is now hidden
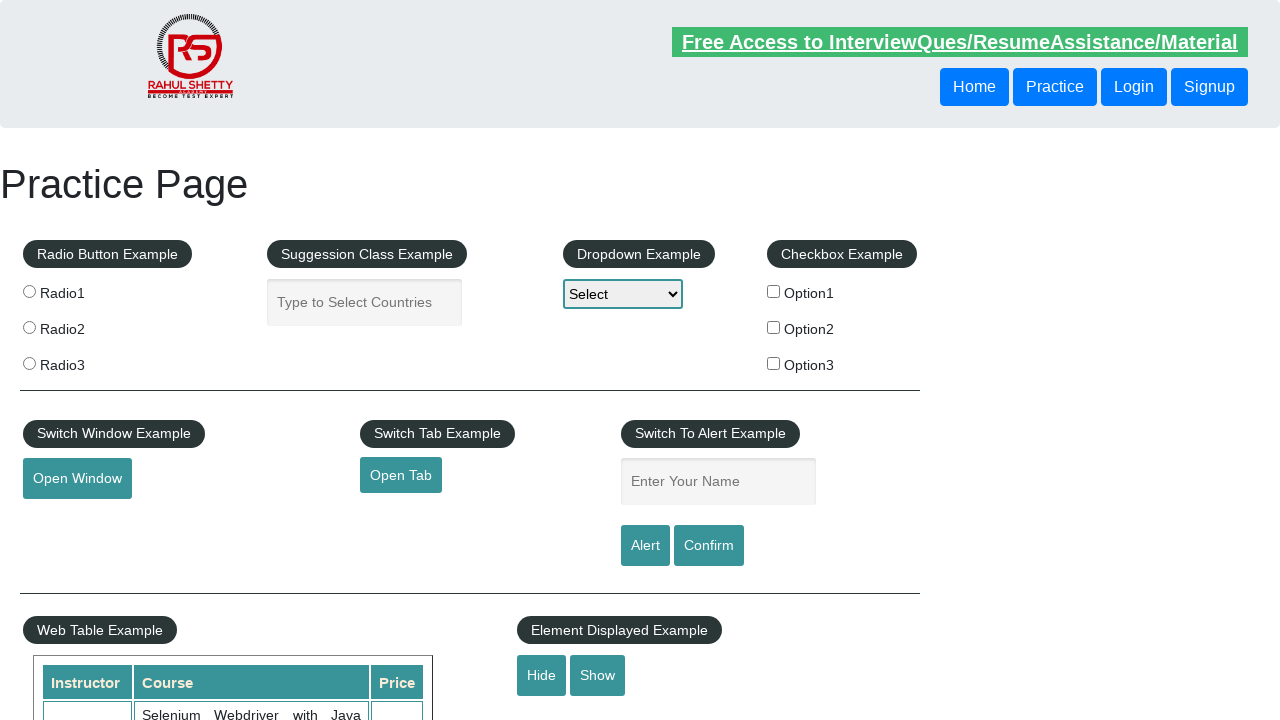

Set up dialog handler to accept confirmation dialogs
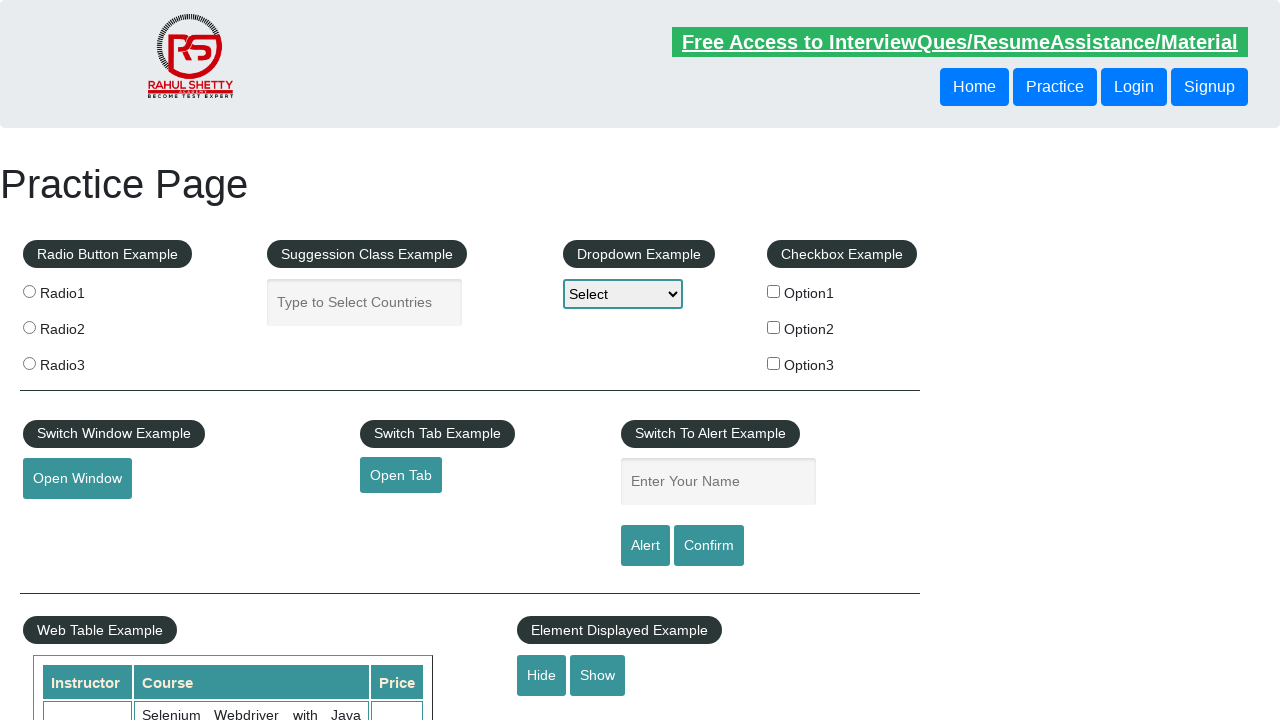

Clicked confirm button and accepted dialog at (709, 546) on #confirmbtn
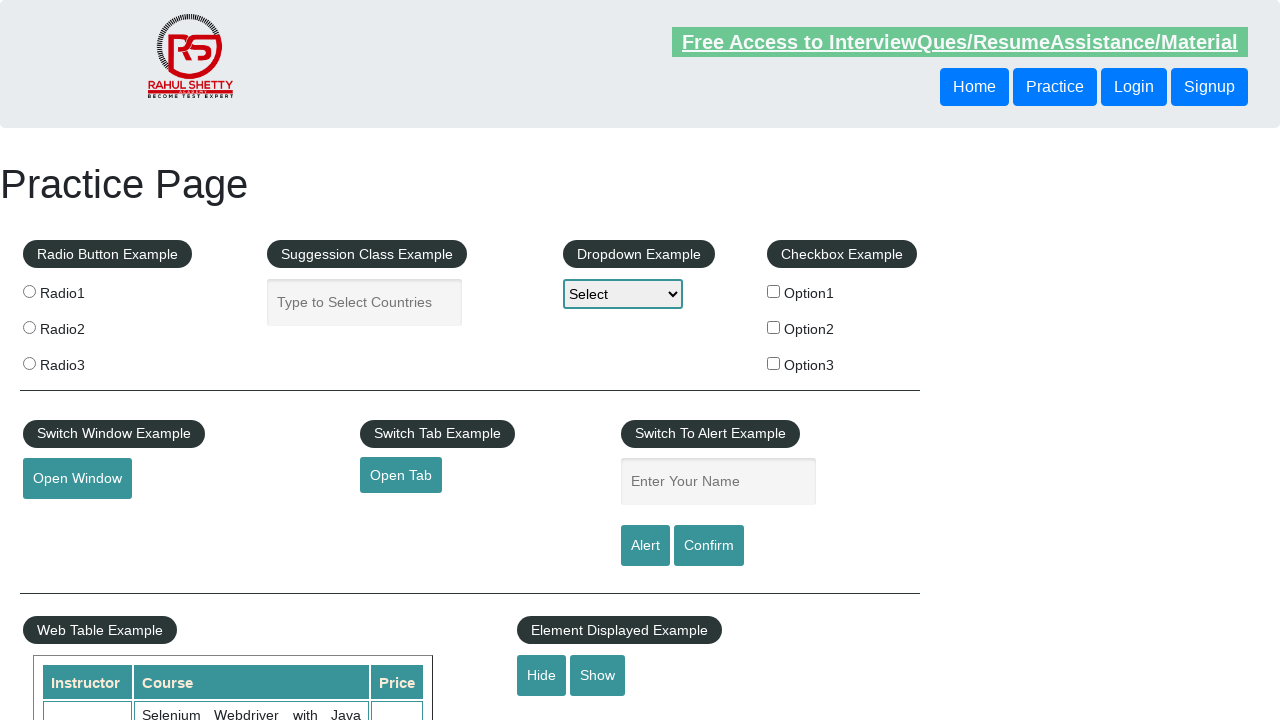

Hovered over mouse hover element at (83, 361) on #mousehover
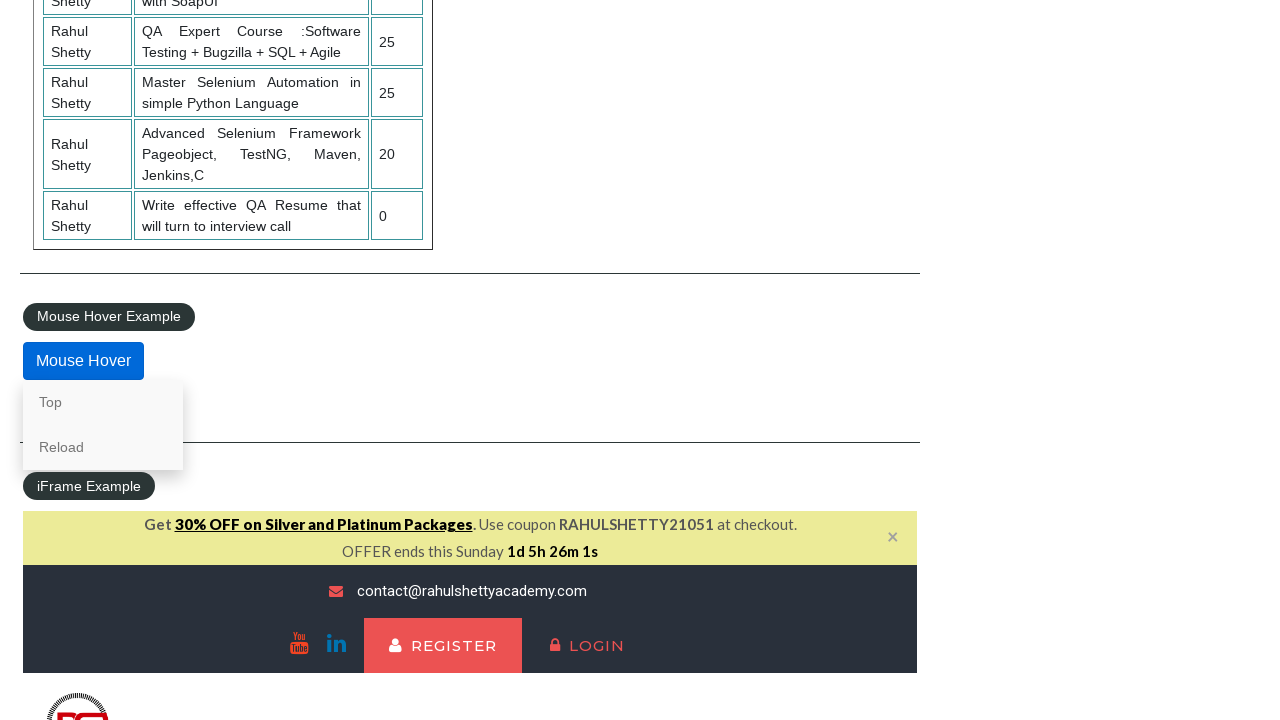

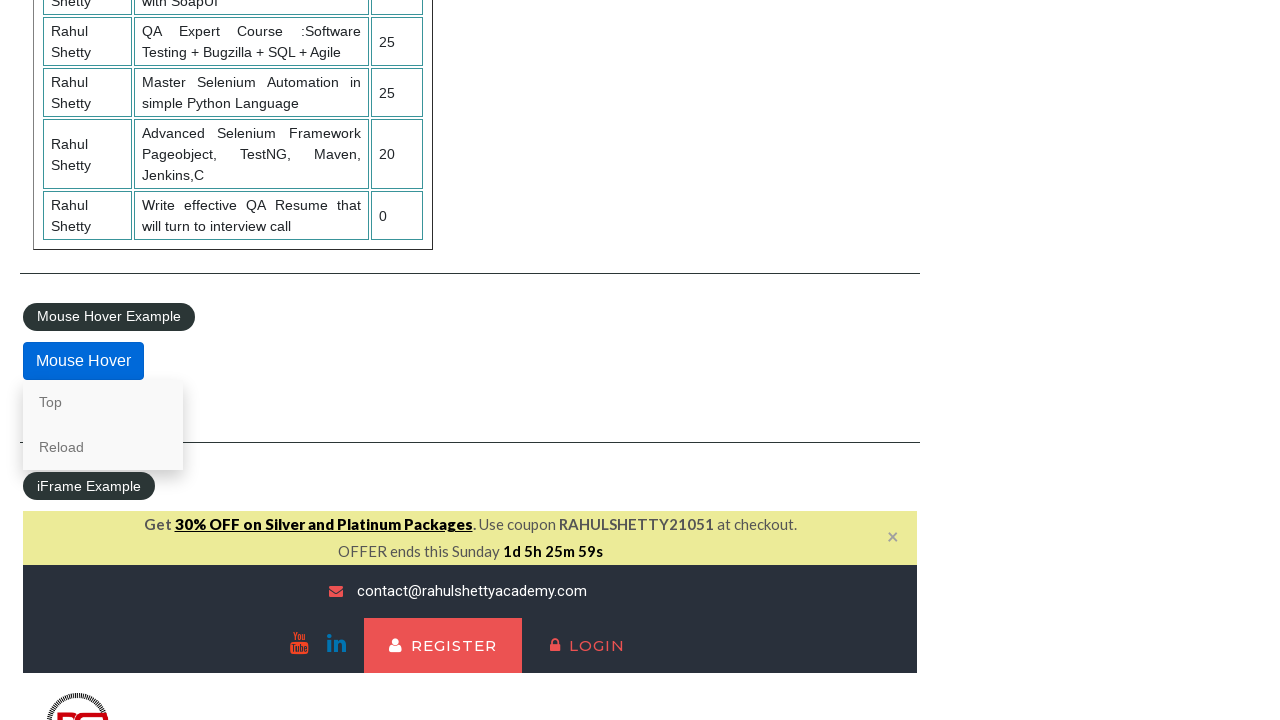